Tests implicit wait override behavior by clicking start button and waiting for "Hello World!" text

Starting URL: http://the-internet.herokuapp.com/dynamic_loading/2

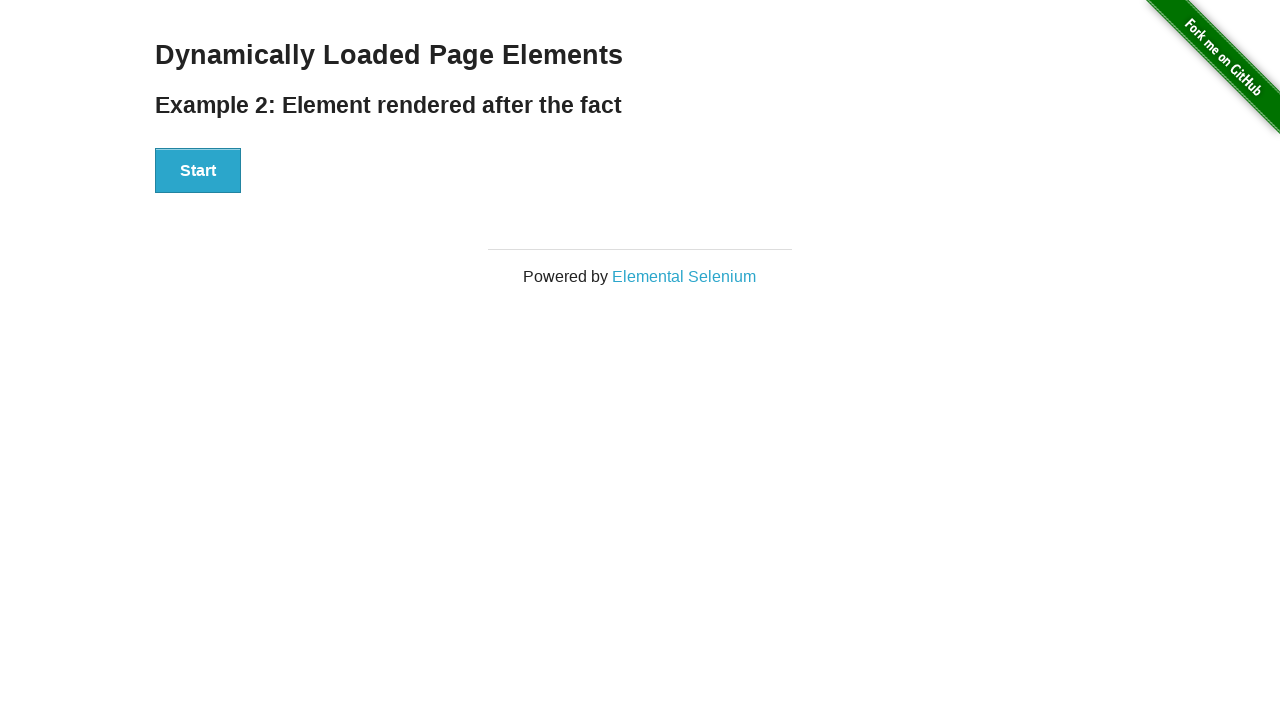

Navigated to dynamic loading page with implicit wait override
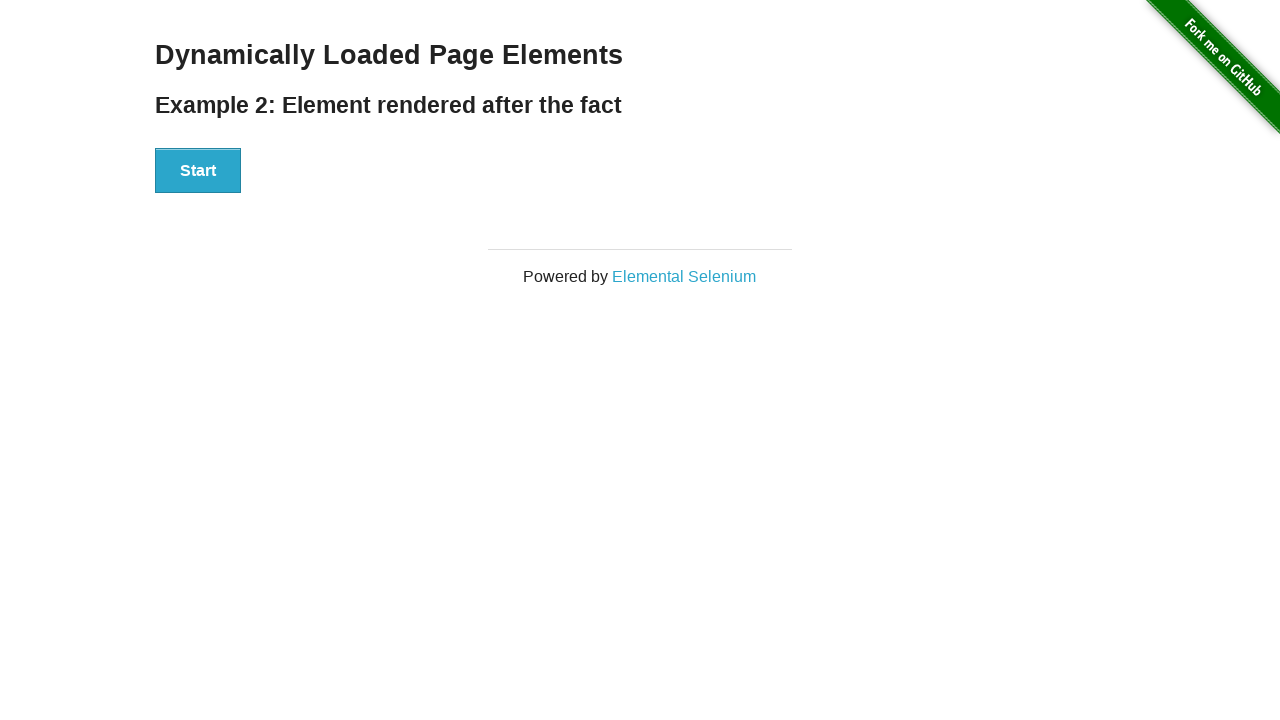

Clicked start button to initiate dynamic loading at (198, 171) on xpath=//div[@id='start']/button
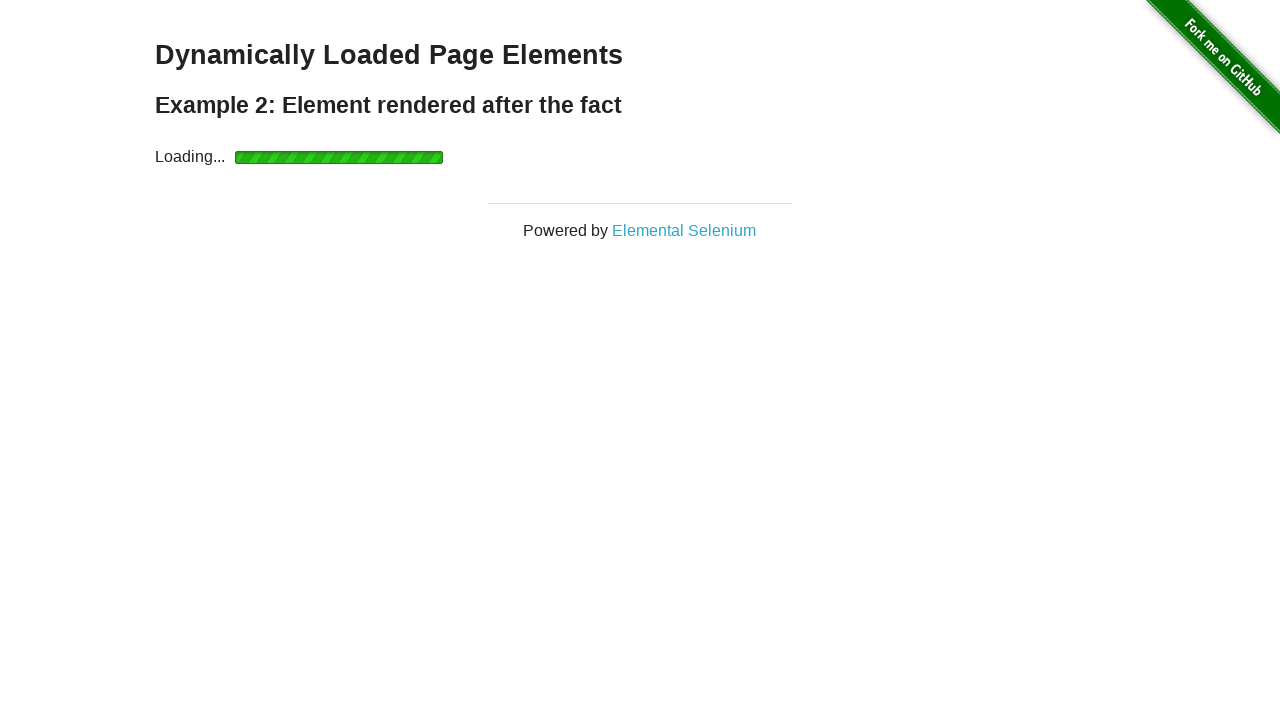

Hello World! text appeared after implicit wait override
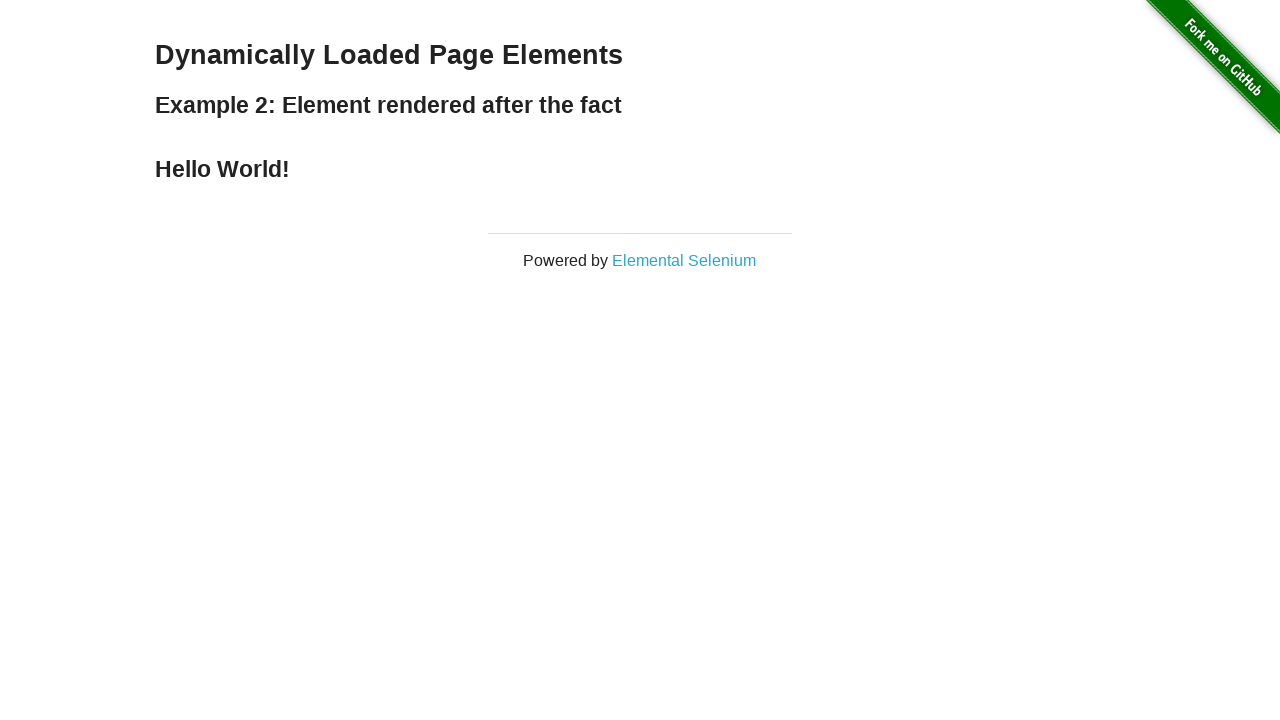

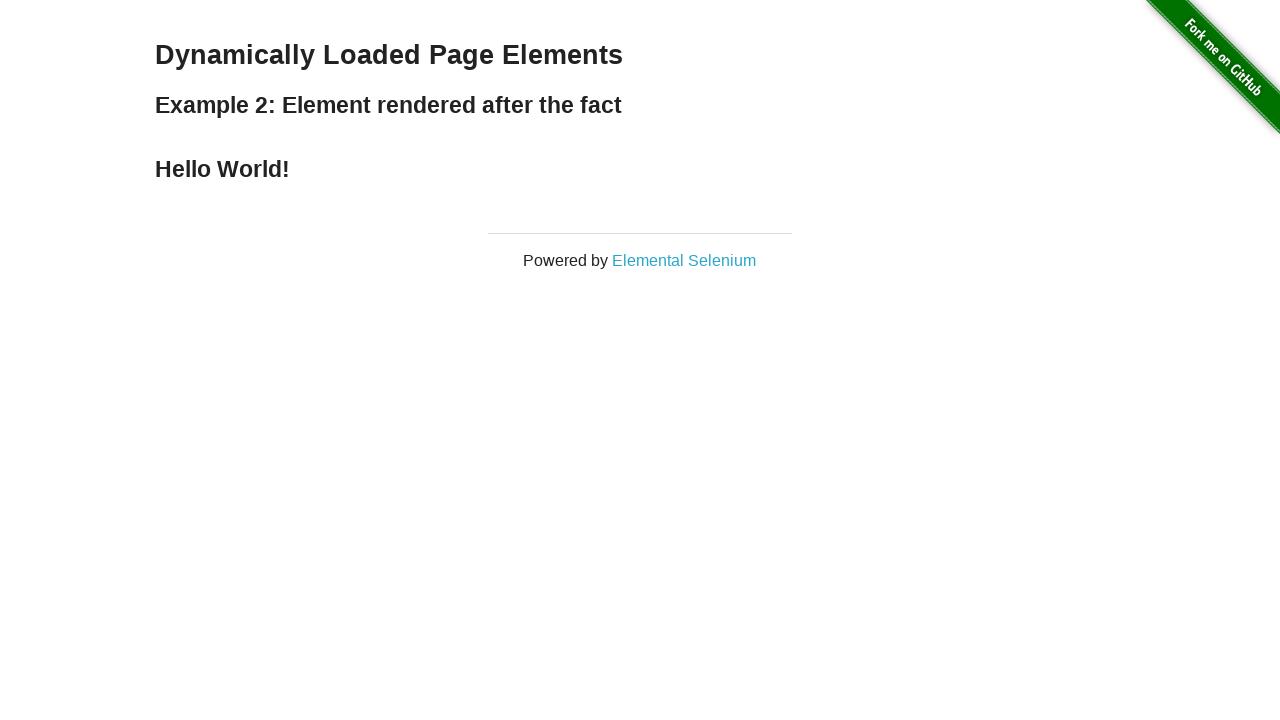